Tests checkbox interactions by clicking checkboxes and verifying their selection state

Starting URL: https://the-internet.herokuapp.com/checkboxes

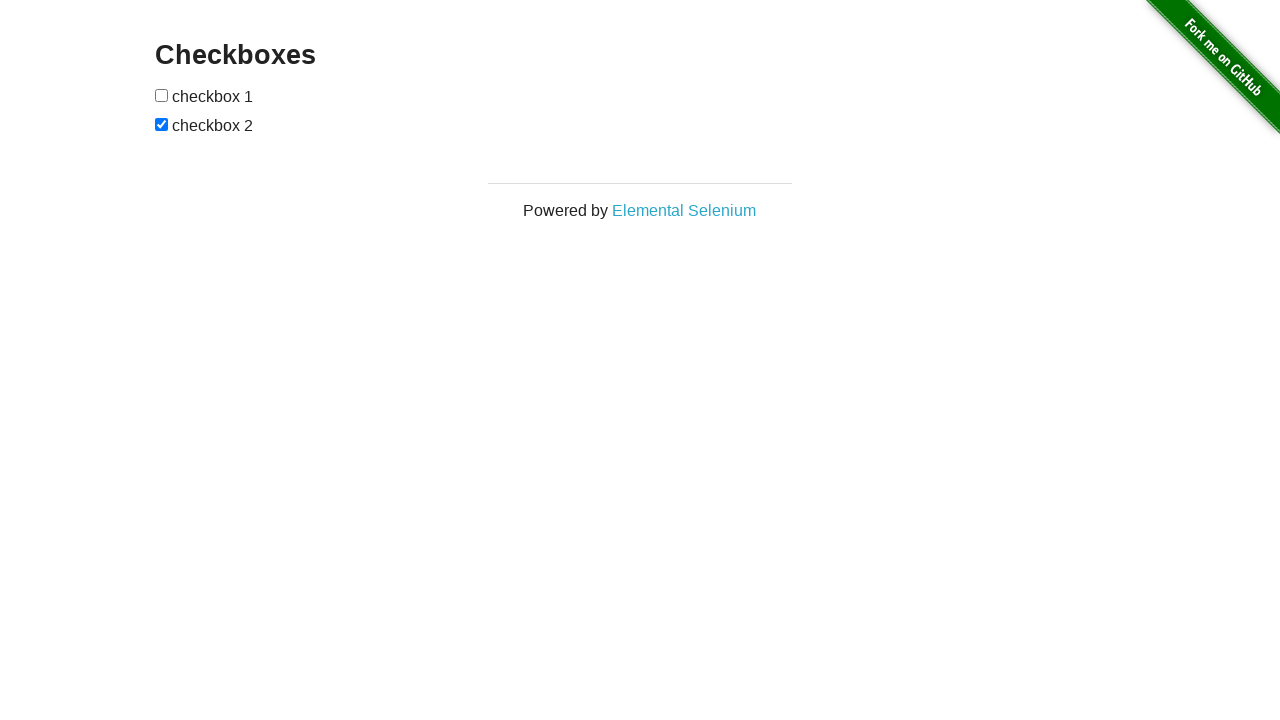

Clicked first checkbox to select it at (162, 95) on xpath=//*[@id="checkboxes"]/input[1]
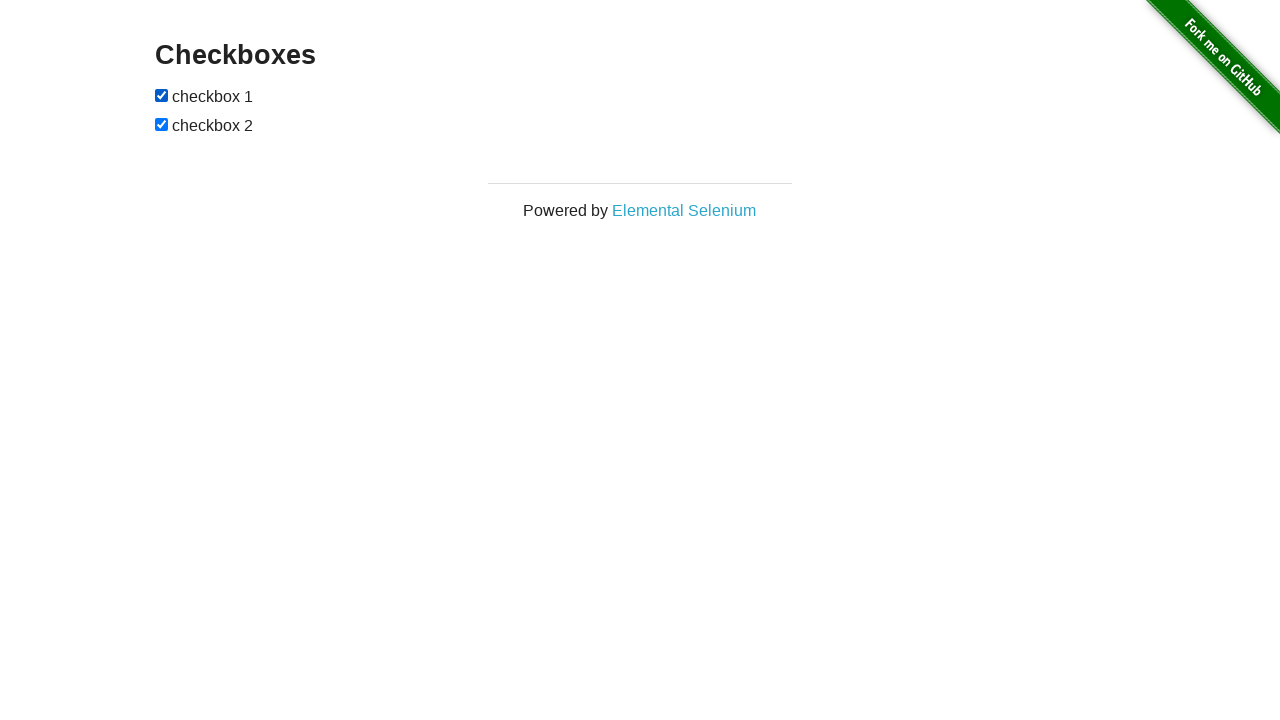

Verified first checkbox is selected
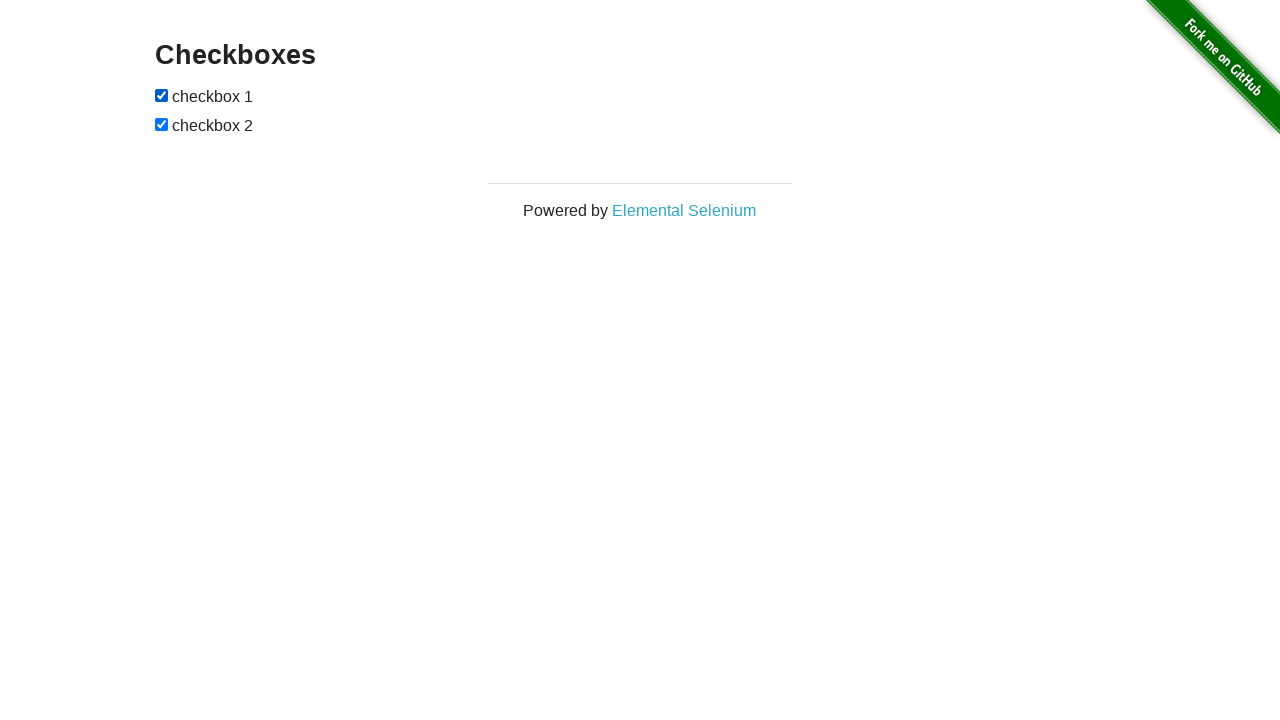

Located second checkbox element
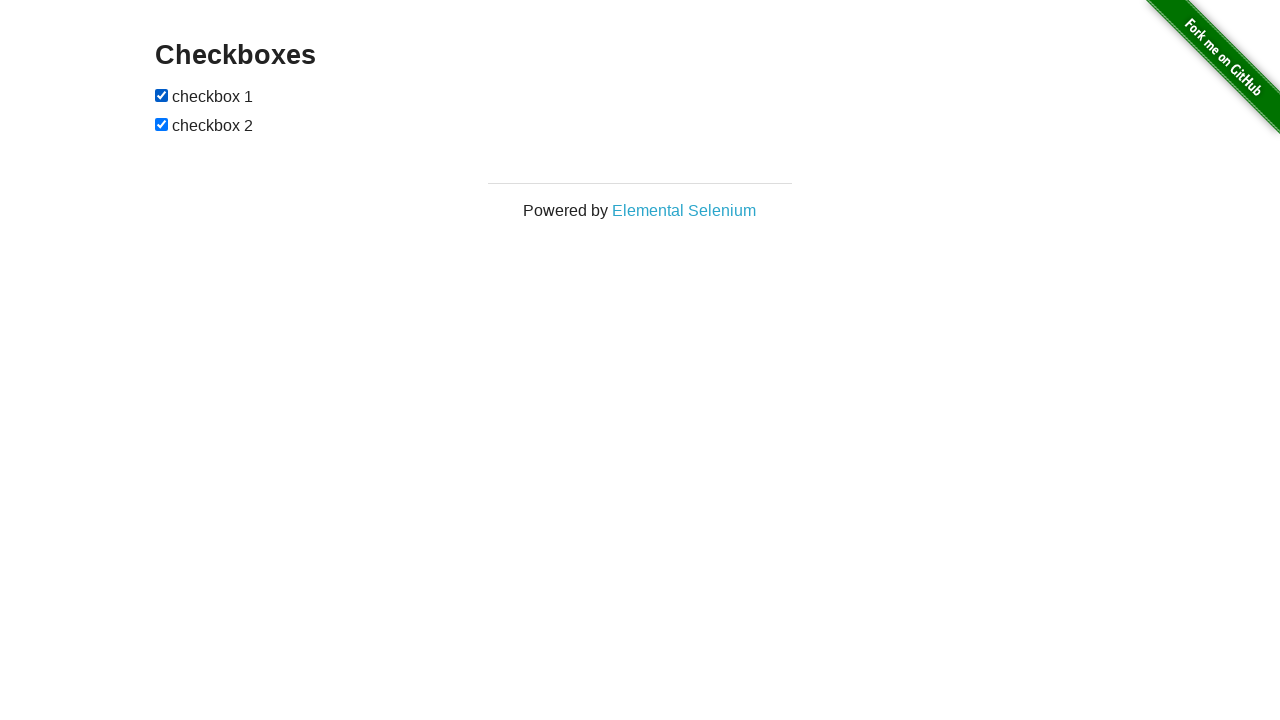

Verified second checkbox is selected
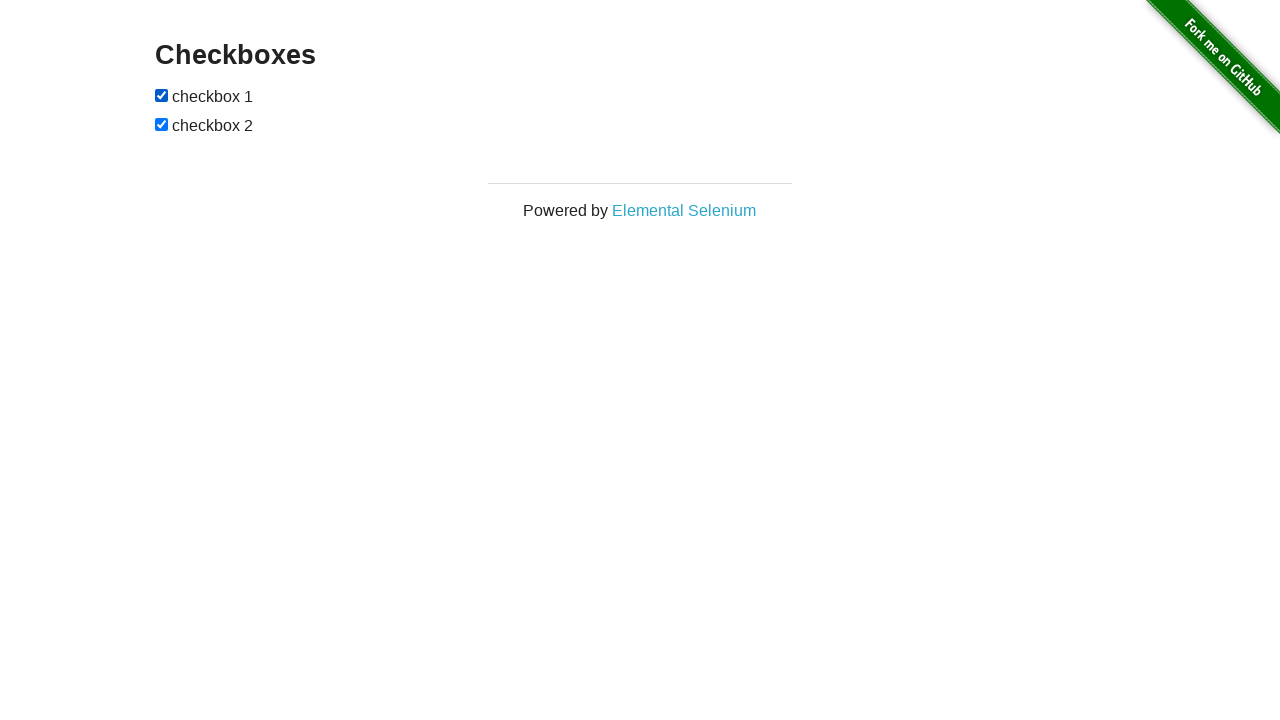

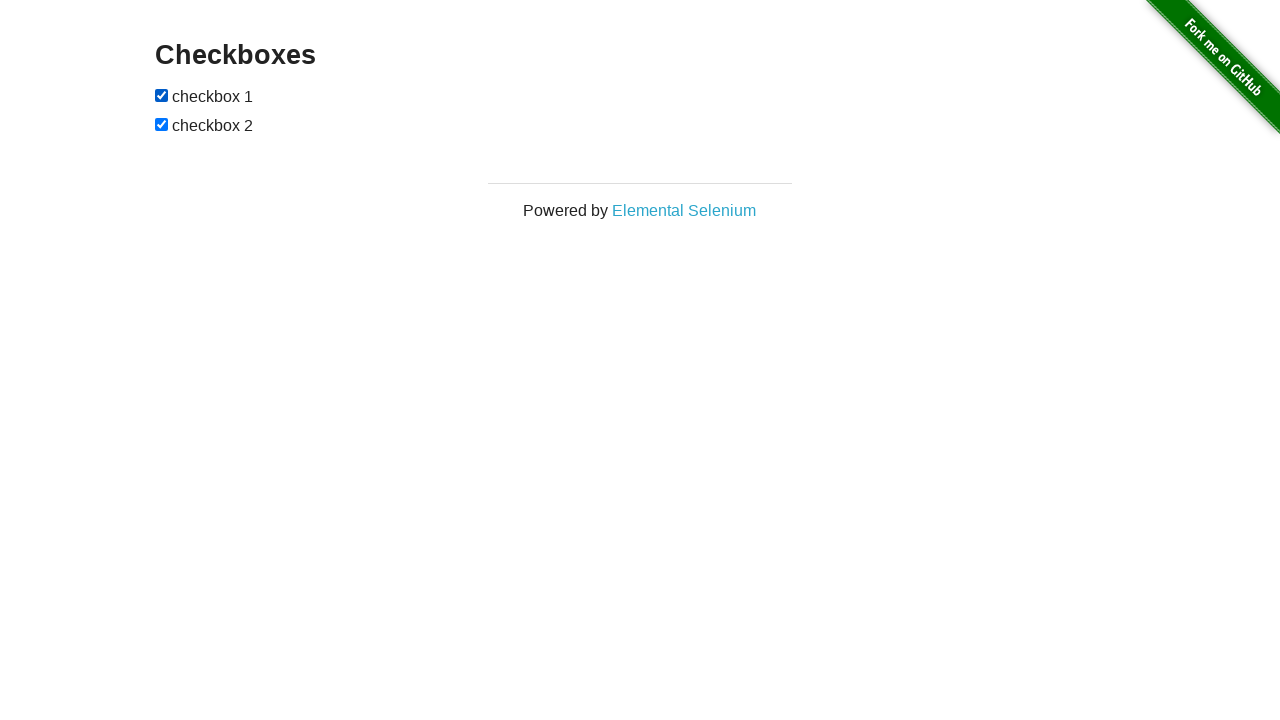